Tests clicking the JS Prompt button, dismissing the prompt without entering text, and verifying the result displays "You entered: null"

Starting URL: https://the-internet.herokuapp.com/javascript_alerts

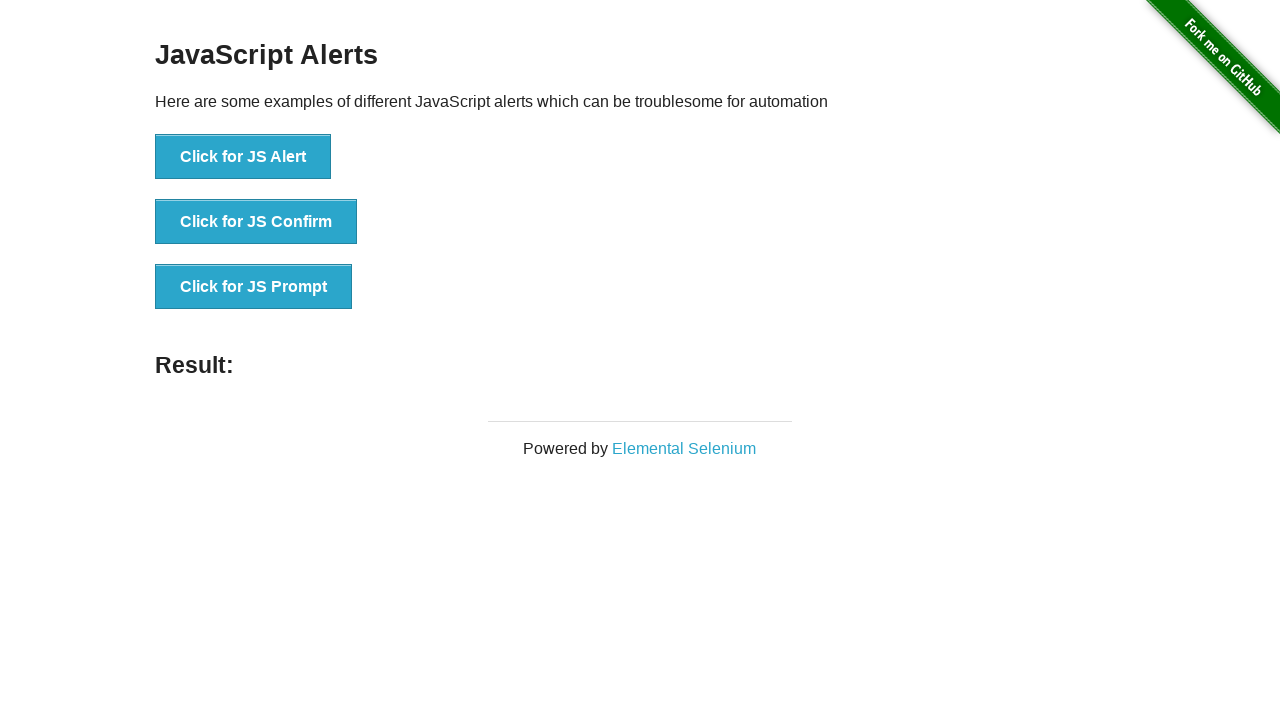

Set up dialog handler to dismiss prompts
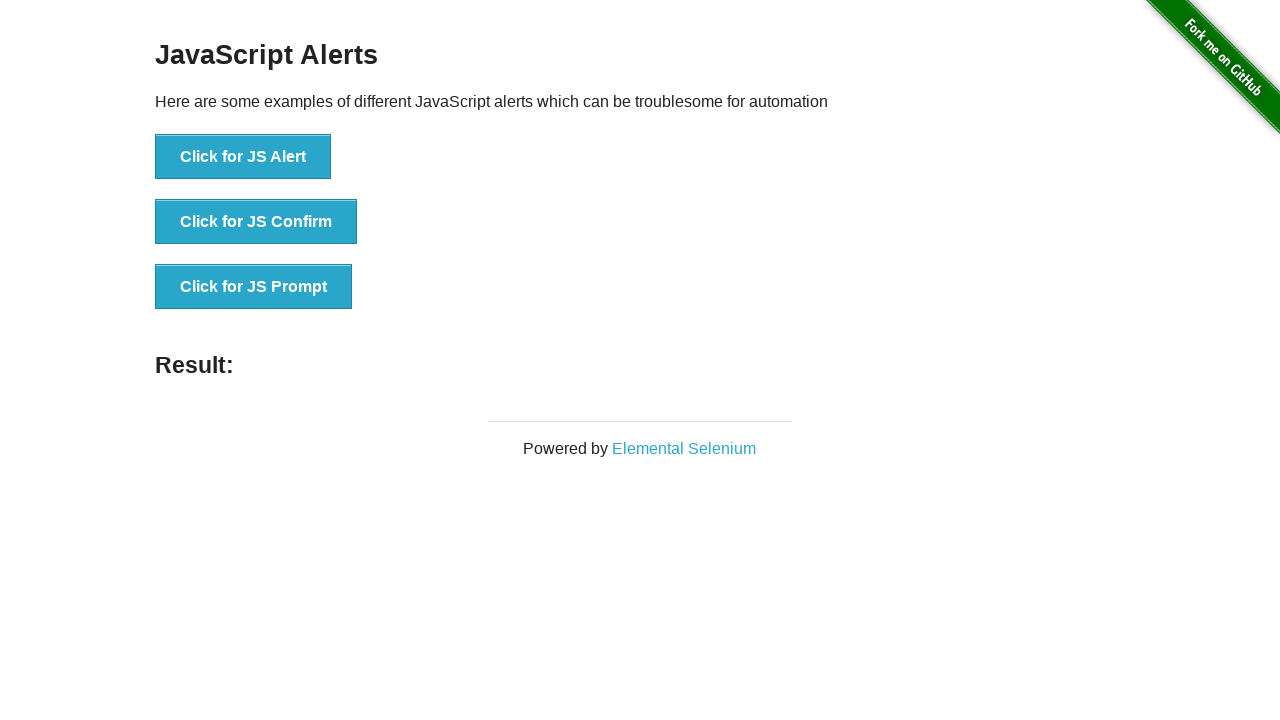

Clicked the JS Prompt button at (254, 287) on button[onclick*='jsPrompt']
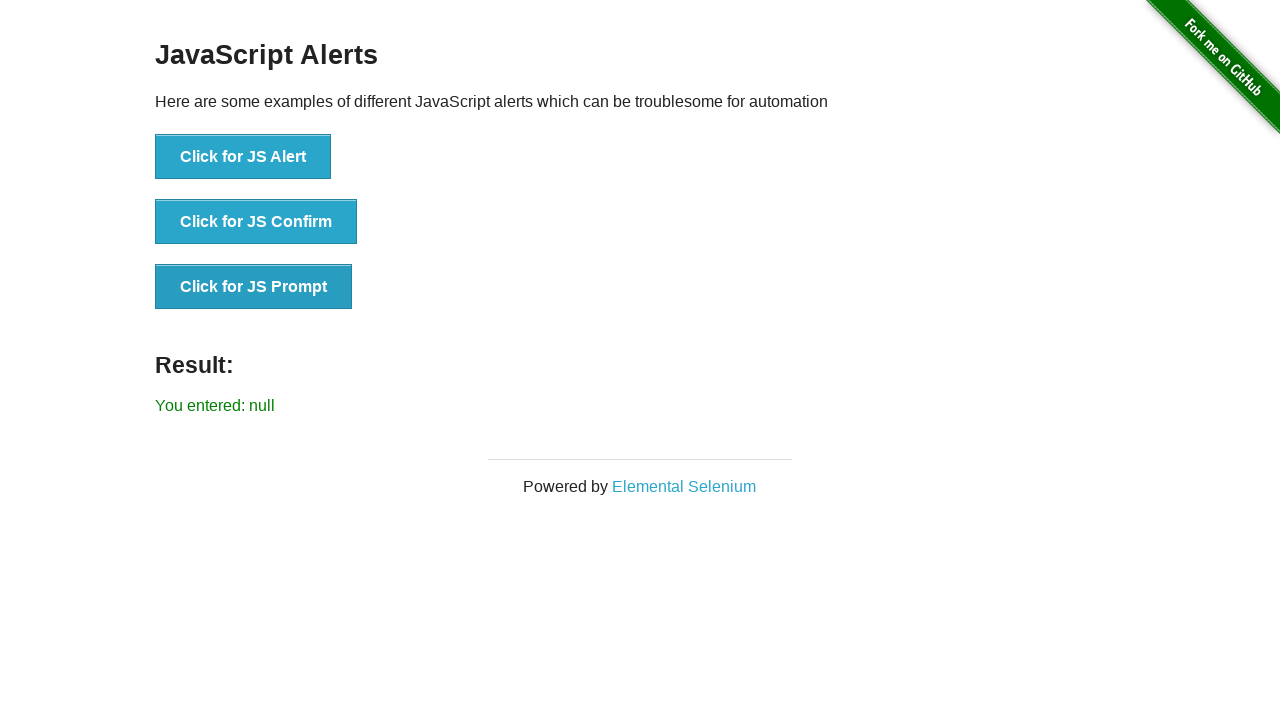

Result message appeared after dismissing prompt
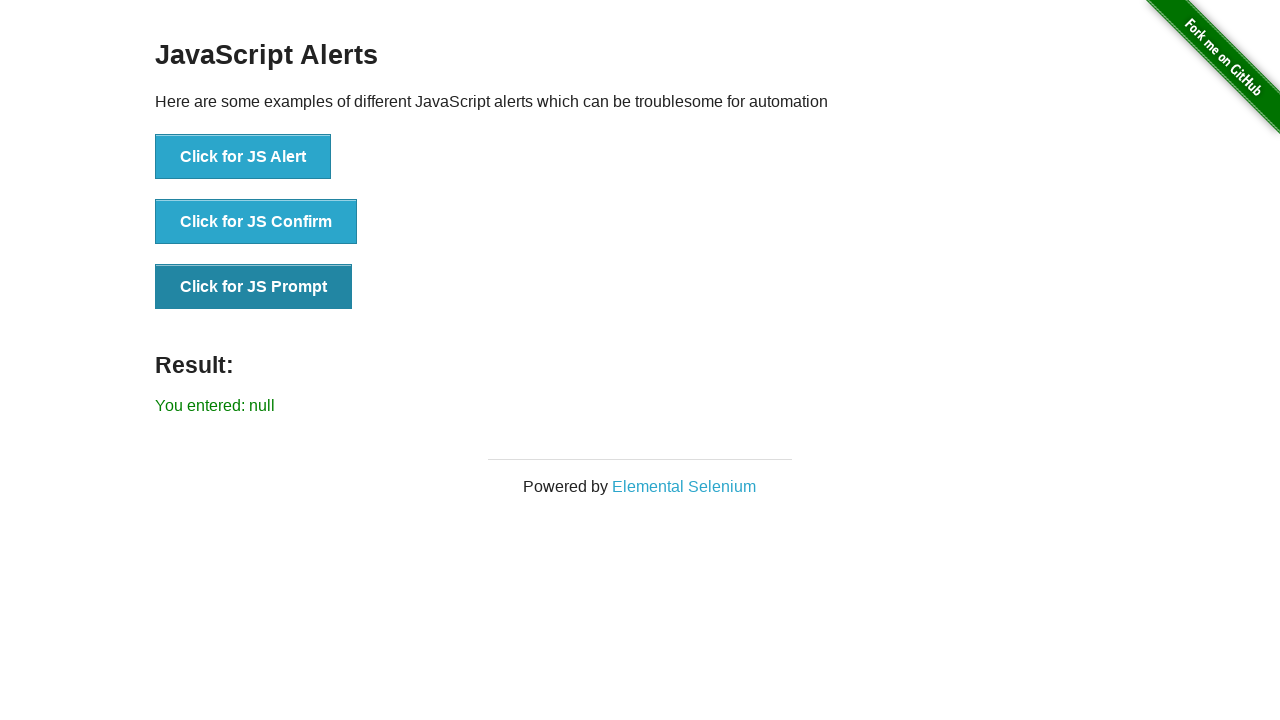

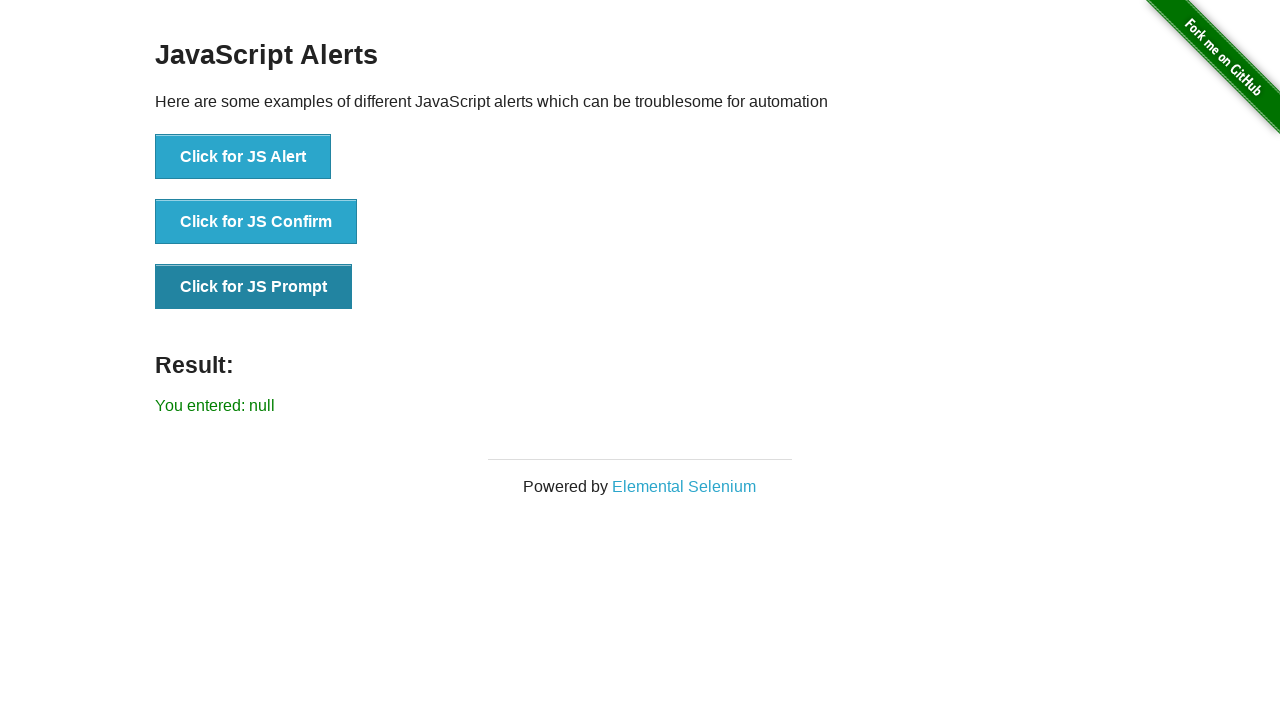